Scrolls to a textarea element on a custom scrollbar demo page, clears it, and enters text

Starting URL: https://manos.malihu.gr/repository/custom-scrollbar/demo/examples/complete_examples.html

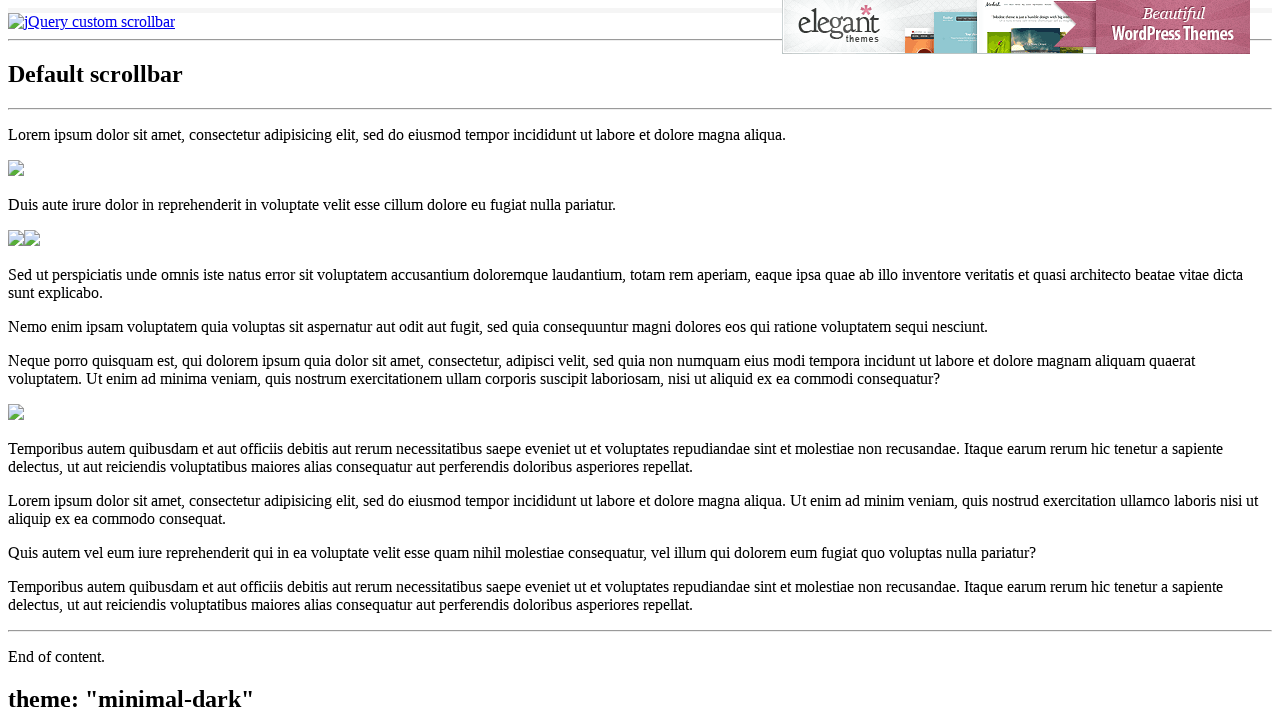

Navigated to custom scrollbar demo page
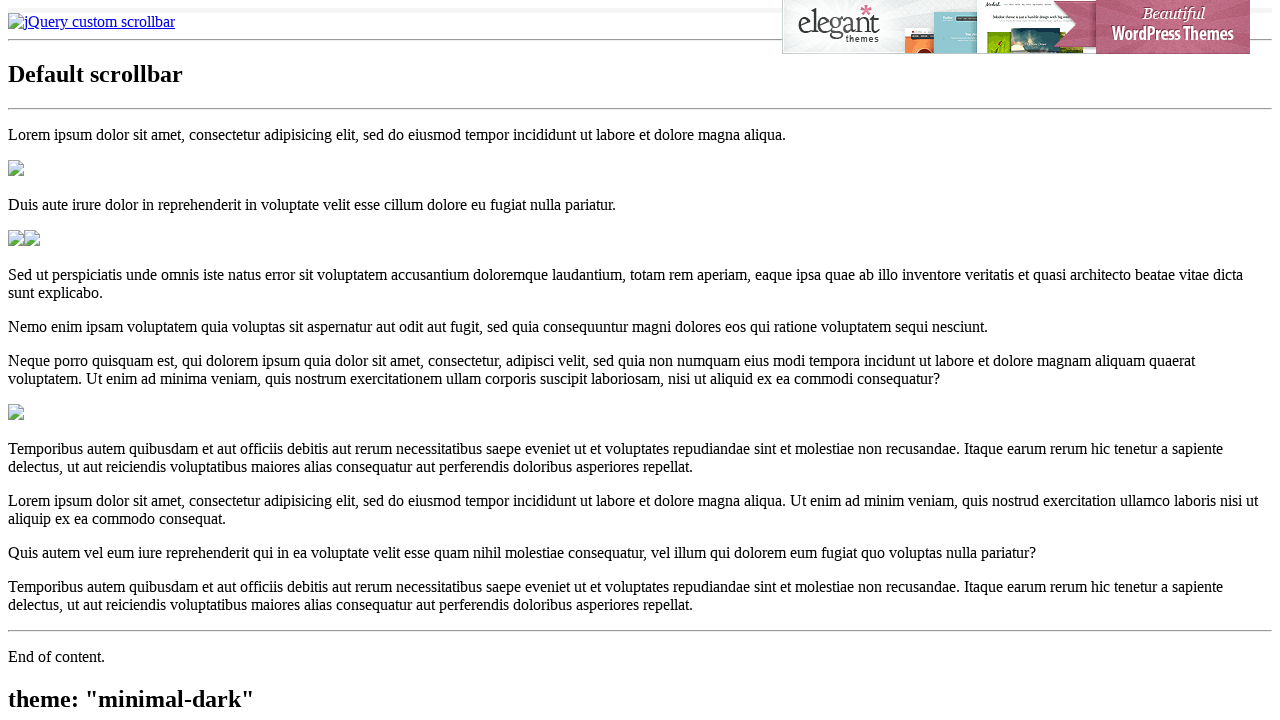

Located textarea element
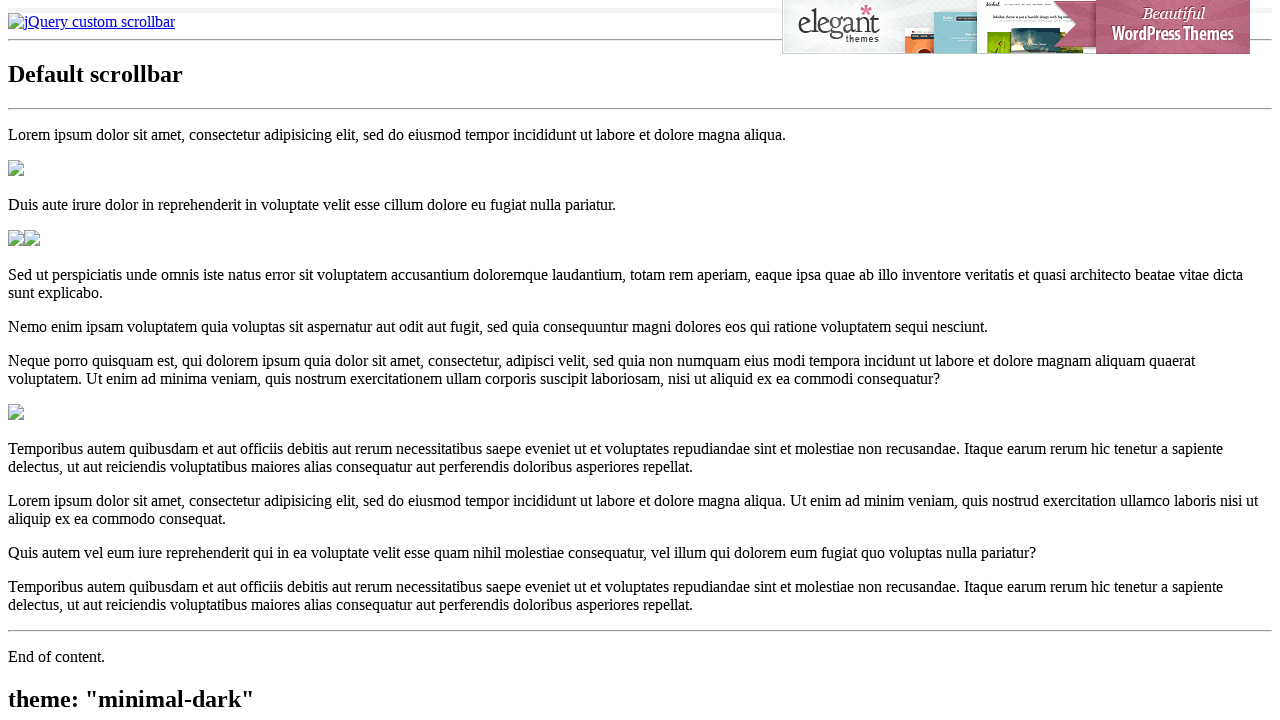

Scrolled textarea into view using custom scrollbar
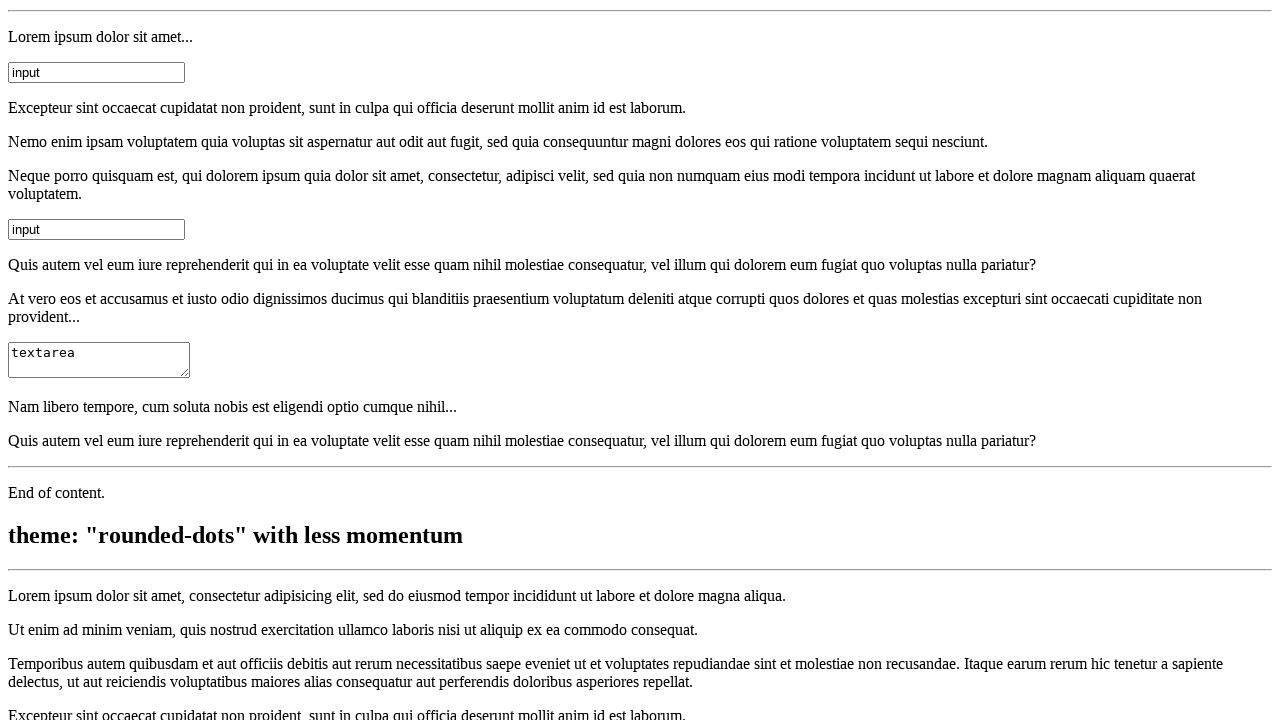

Cleared textarea content on xpath=//textarea
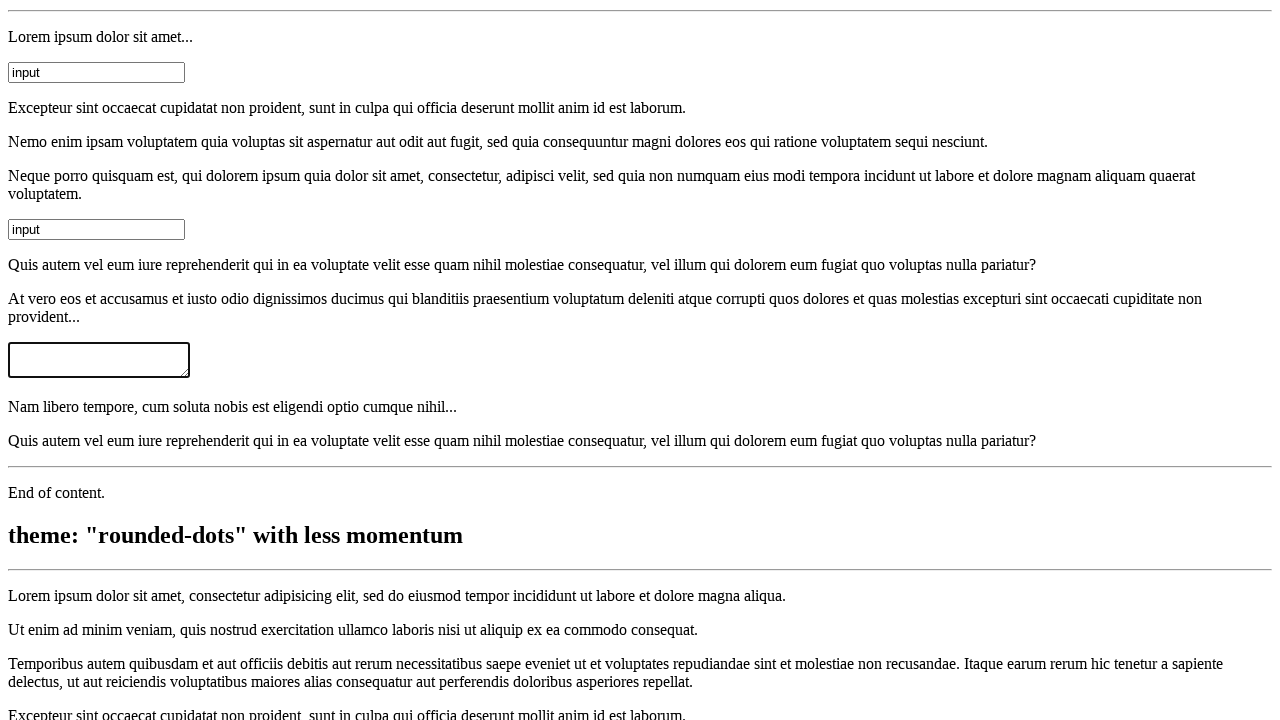

Entered 'Selenium' text into textarea on xpath=//textarea
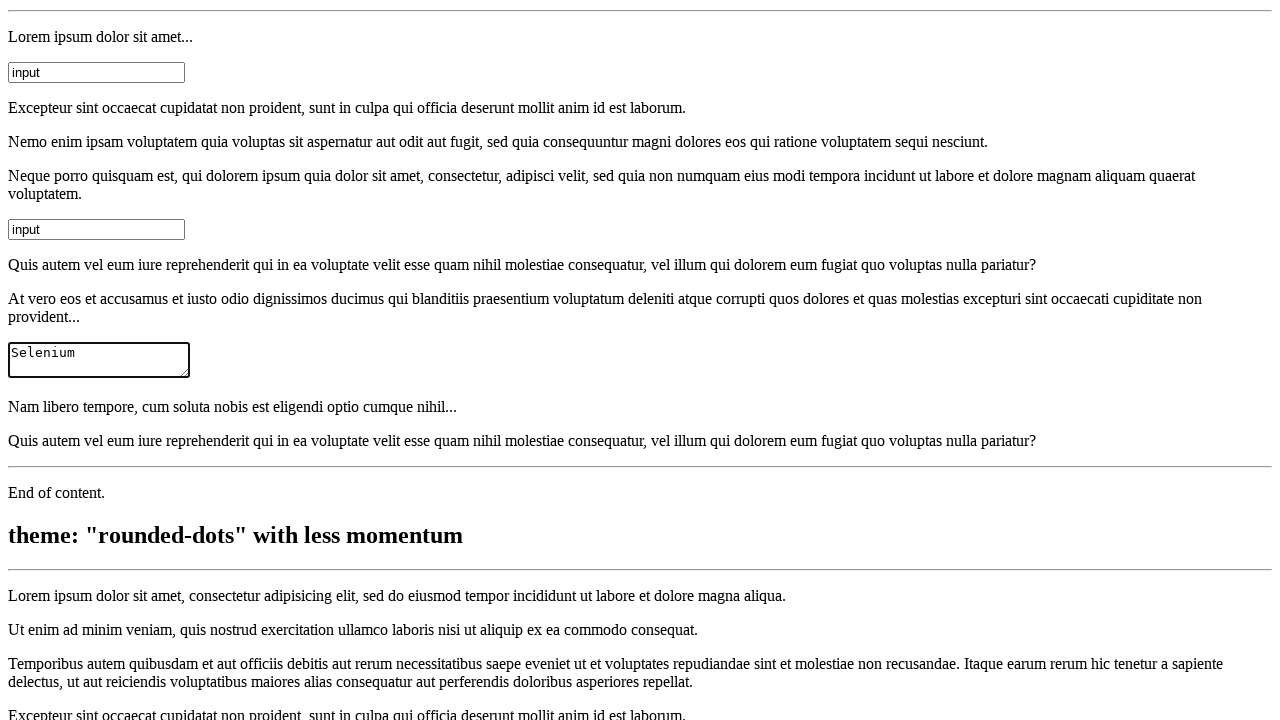

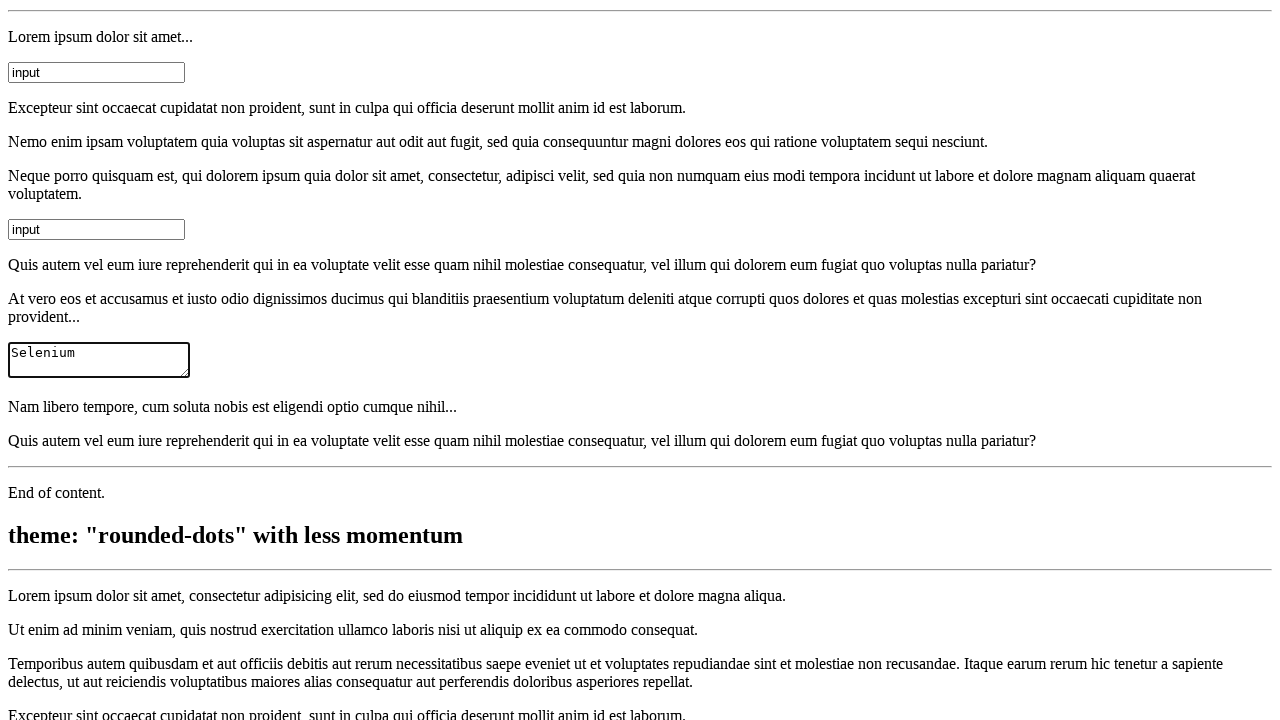